Tests that edits are cancelled when pressing Escape key

Starting URL: https://demo.playwright.dev/todomvc

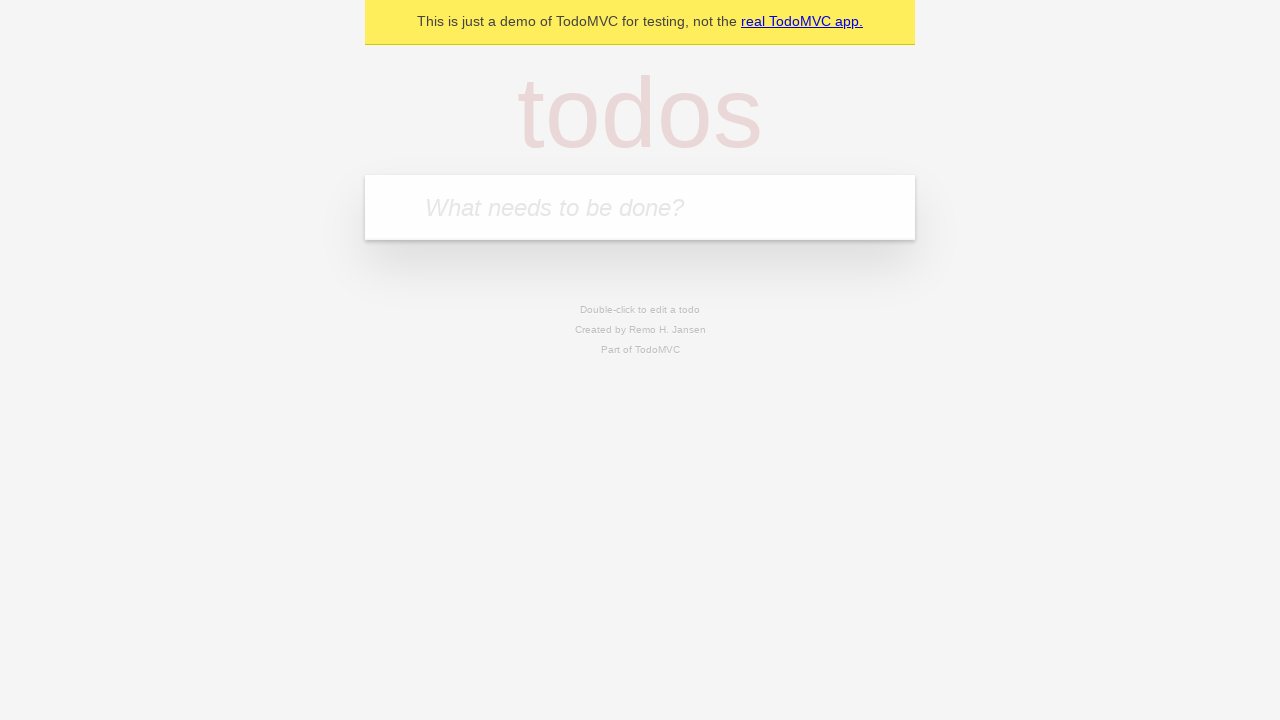

Filled todo input with 'buy some cheese' on internal:attr=[placeholder="What needs to be done?"i]
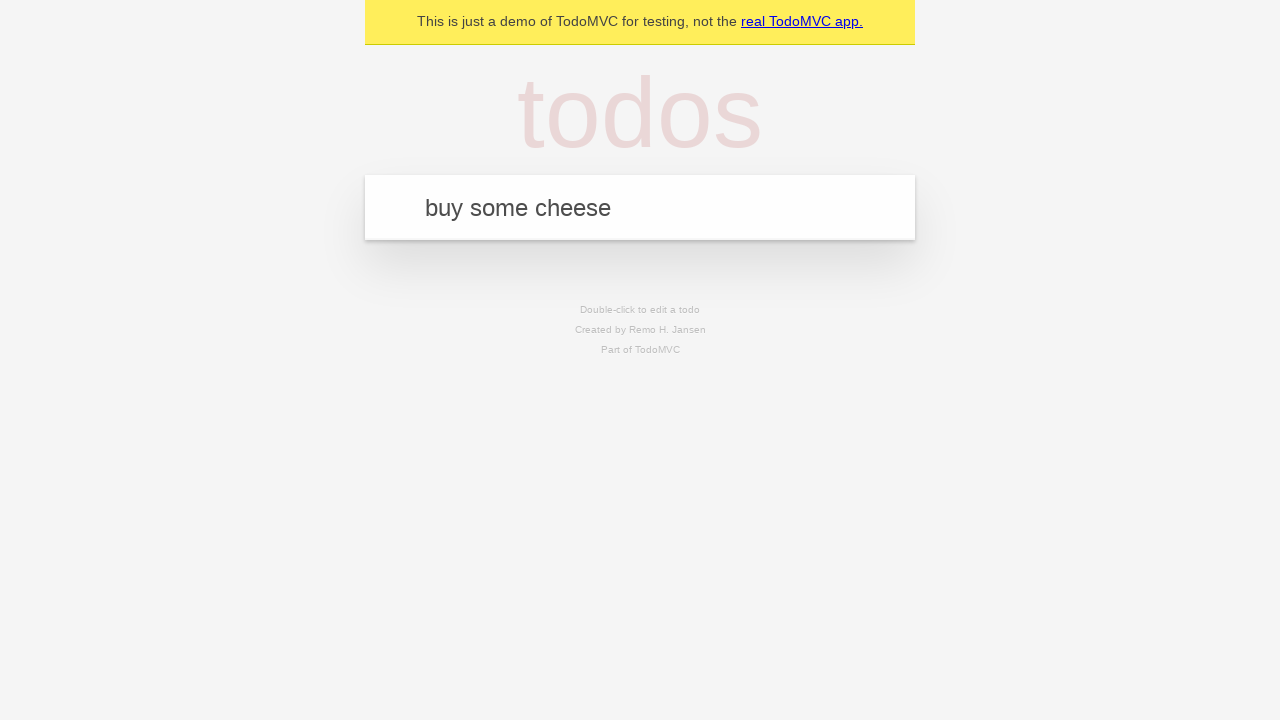

Pressed Enter to add first todo on internal:attr=[placeholder="What needs to be done?"i]
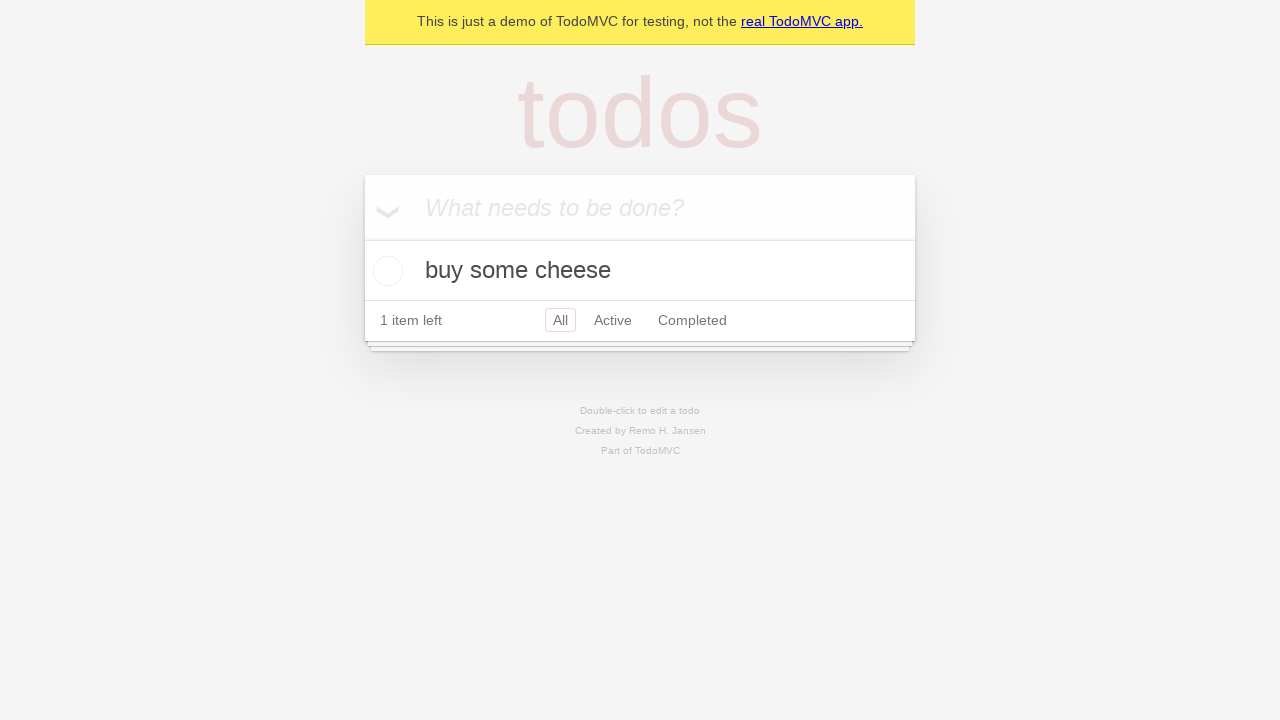

Filled todo input with 'feed the cat' on internal:attr=[placeholder="What needs to be done?"i]
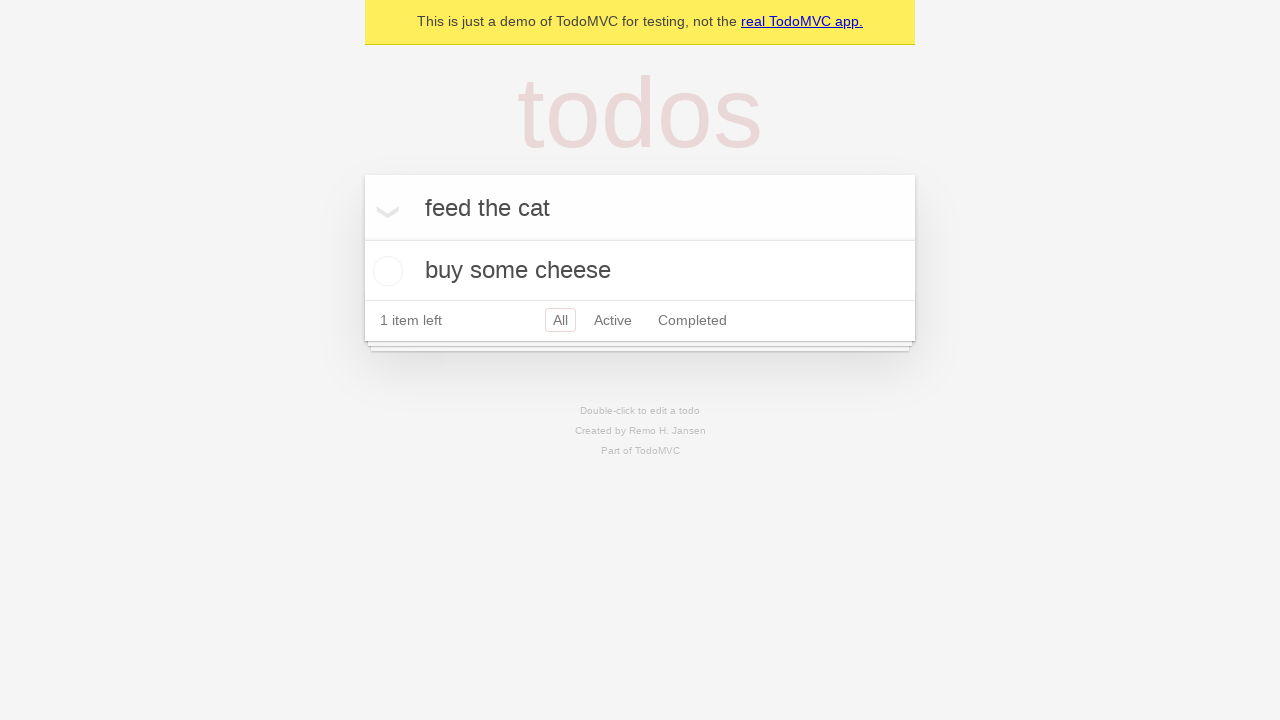

Pressed Enter to add second todo on internal:attr=[placeholder="What needs to be done?"i]
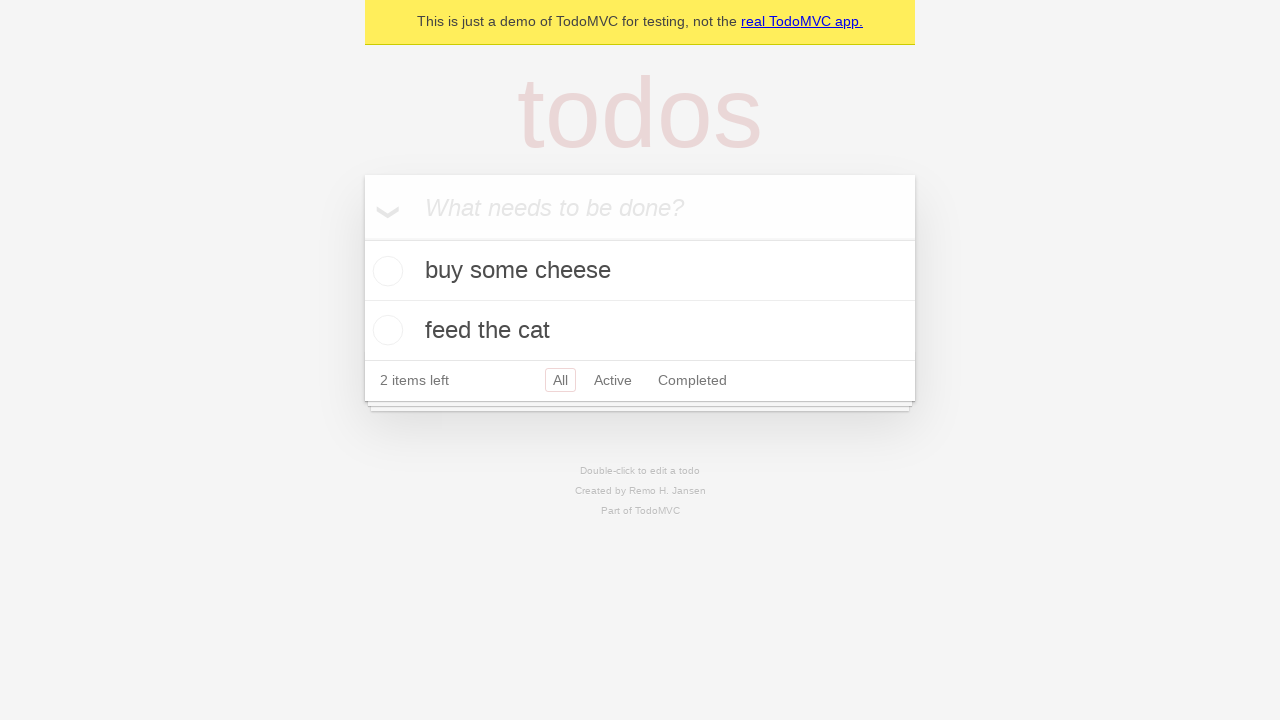

Filled todo input with 'book a doctors appointment' on internal:attr=[placeholder="What needs to be done?"i]
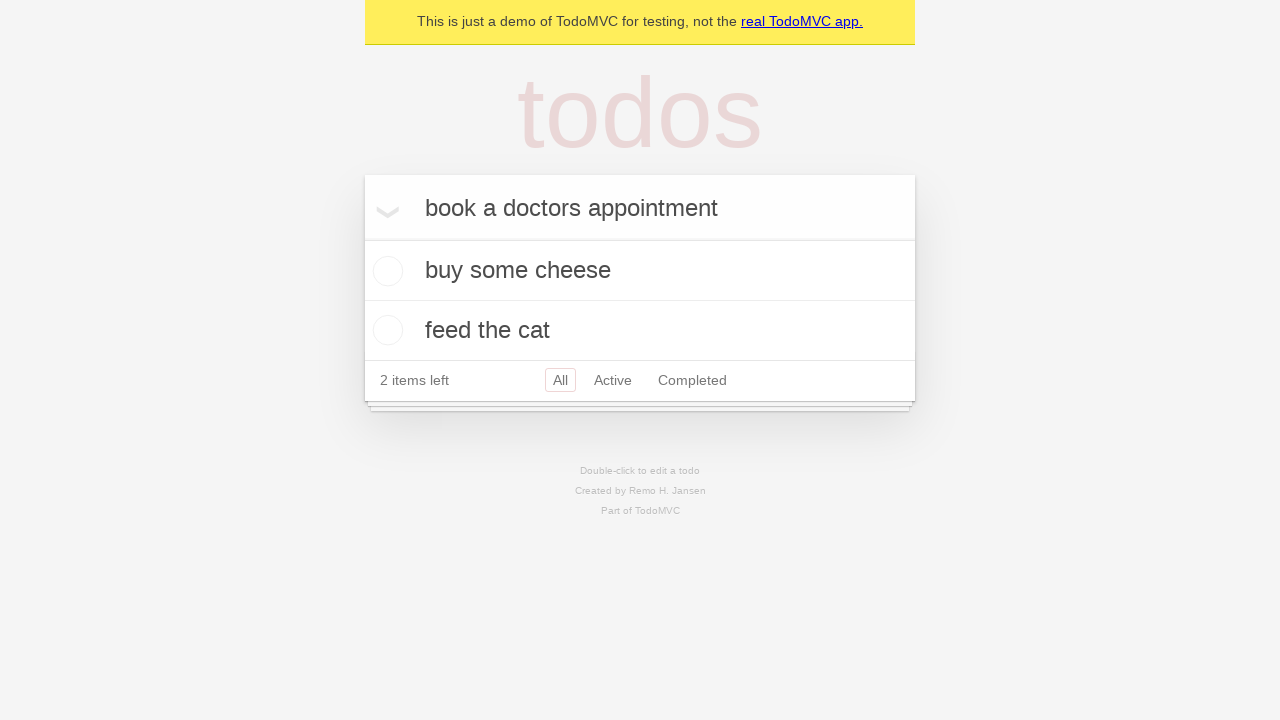

Pressed Enter to add third todo on internal:attr=[placeholder="What needs to be done?"i]
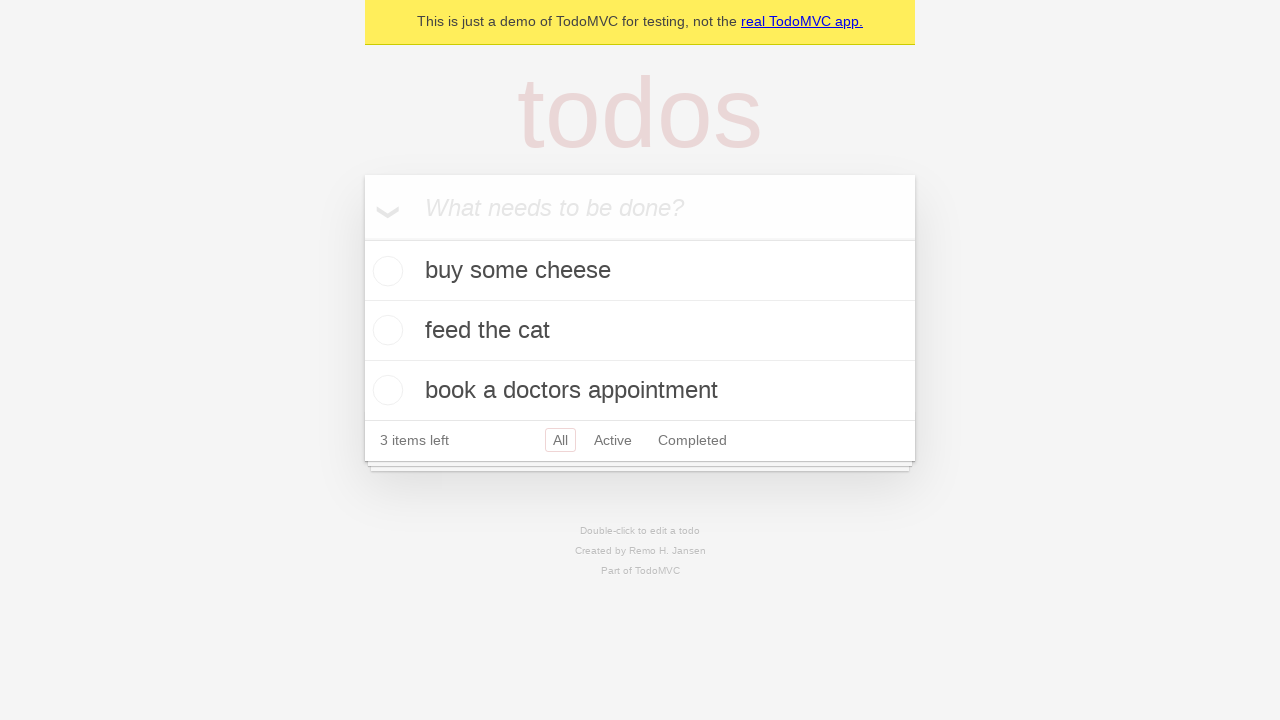

Double-clicked second todo to enter edit mode at (640, 331) on internal:testid=[data-testid="todo-item"s] >> nth=1
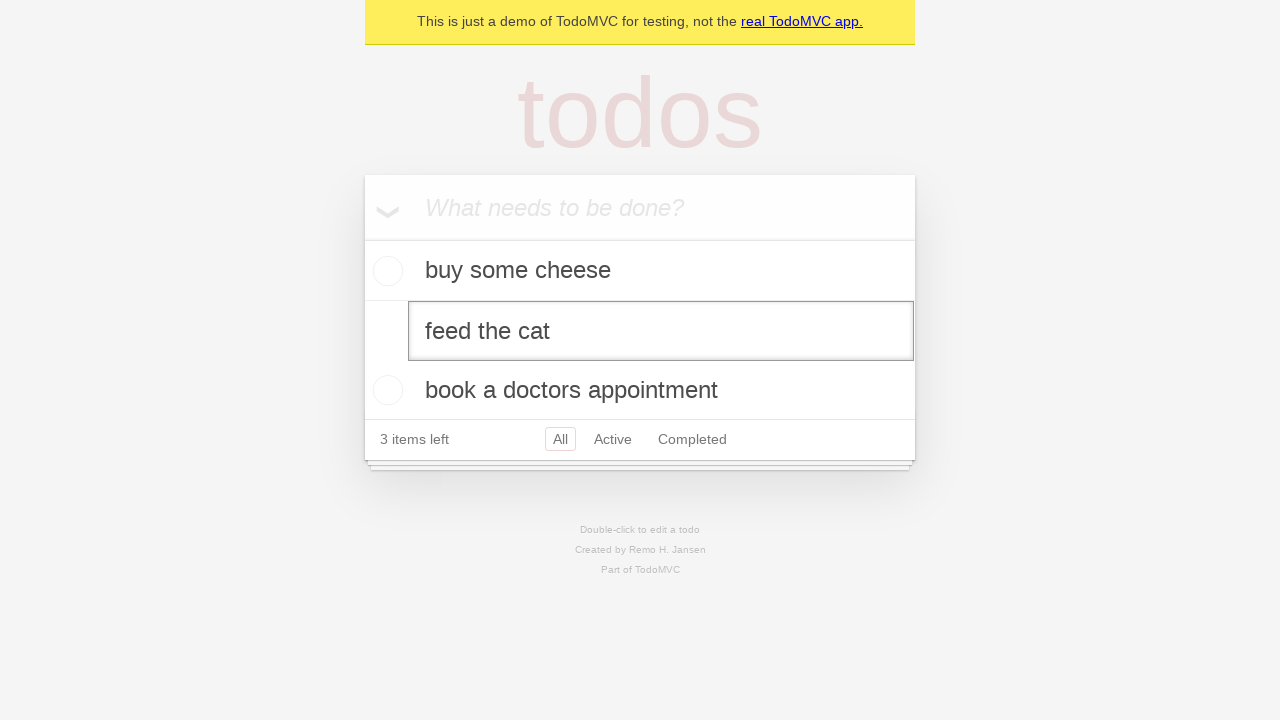

Filled edit field with 'buy some sausages' on internal:testid=[data-testid="todo-item"s] >> nth=1 >> internal:role=textbox[nam
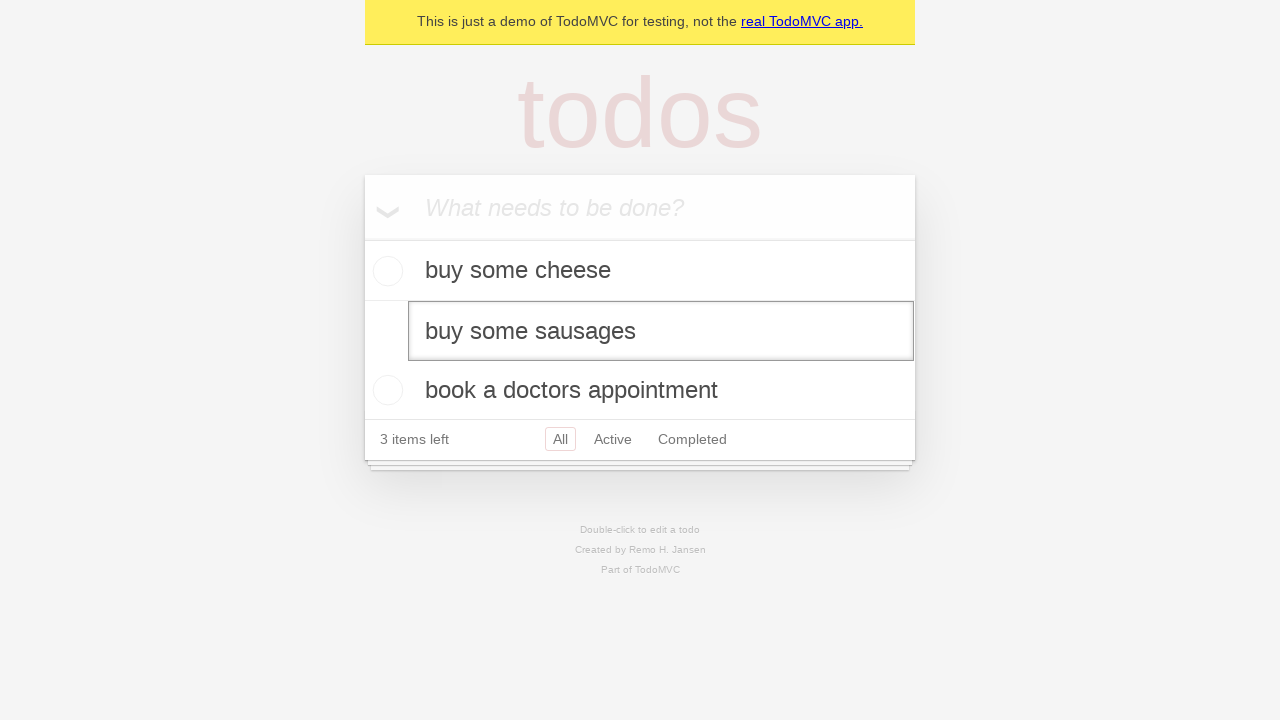

Pressed Escape to cancel edit, verifying changes are reverted on internal:testid=[data-testid="todo-item"s] >> nth=1 >> internal:role=textbox[nam
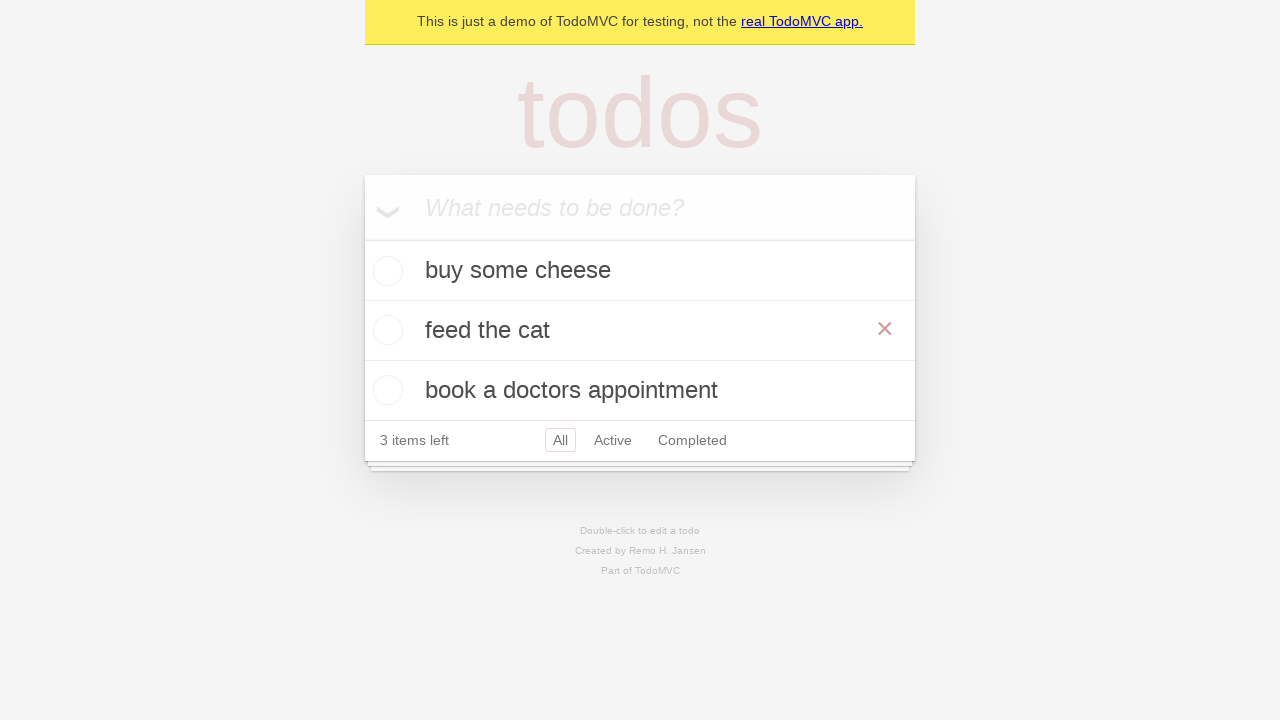

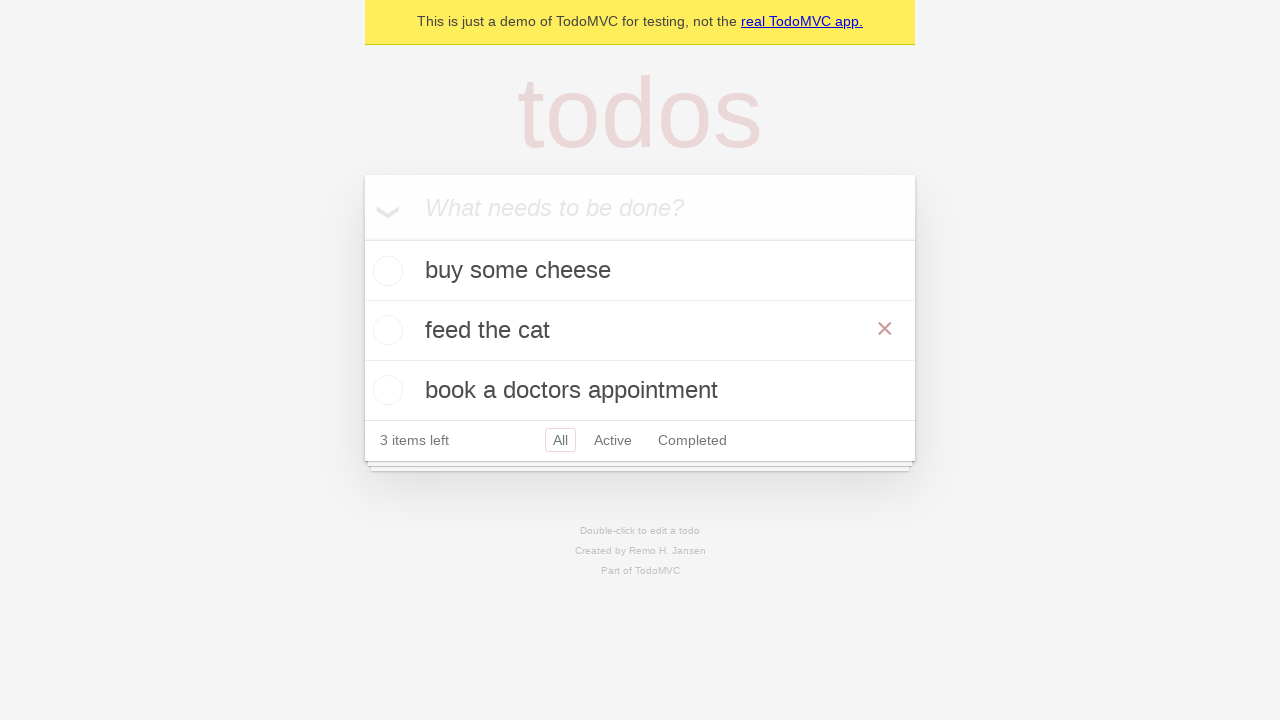